Tests window popup handling by clicking buttons that open Instagram and Facebook pages in new windows, then iterates through all opened windows, maximizes and closes them, and finally switches back to the main page to click the Instagram button again.

Starting URL: https://syntaxprojects.com/window-popup-modal-demo.php

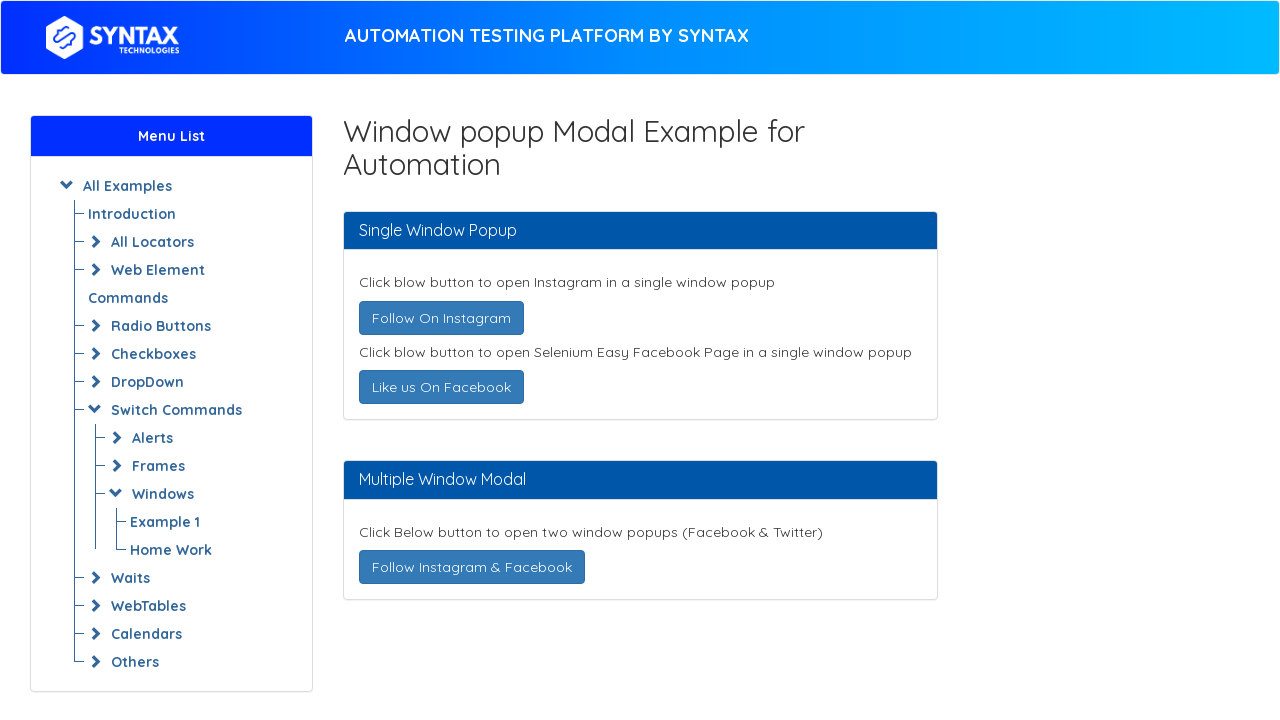

Navigated to window popup modal demo page
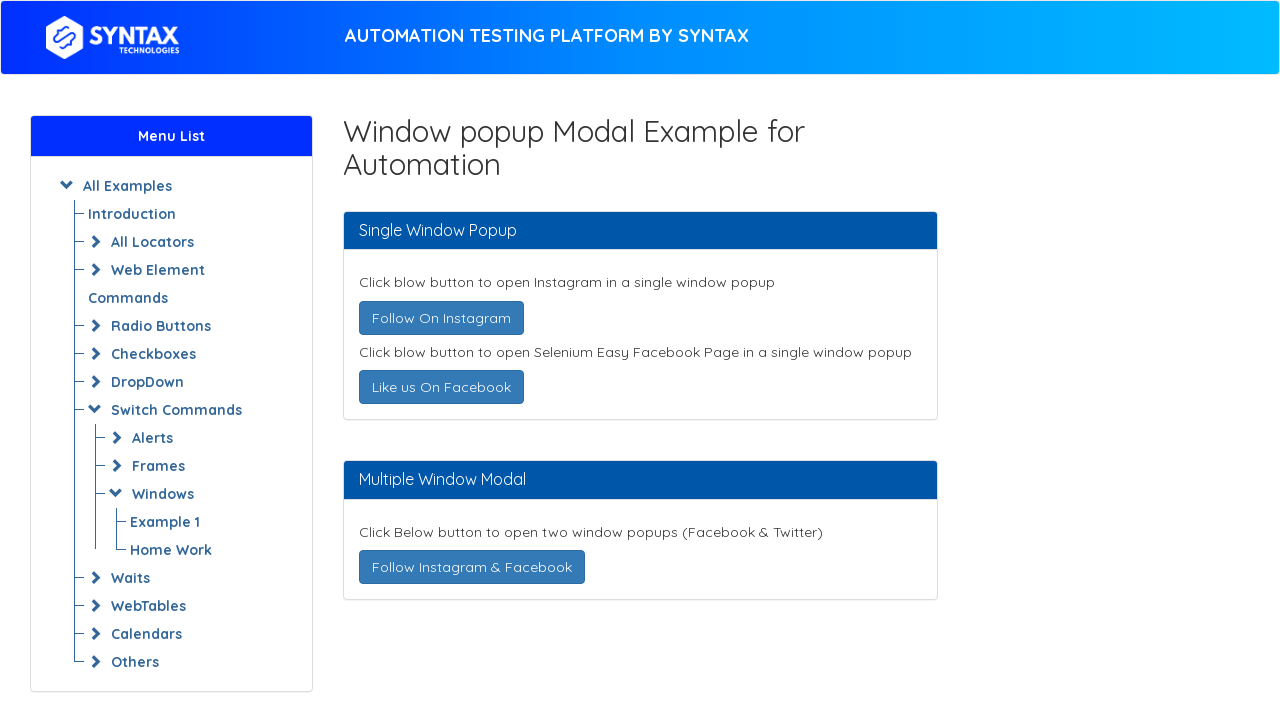

Stored main page reference
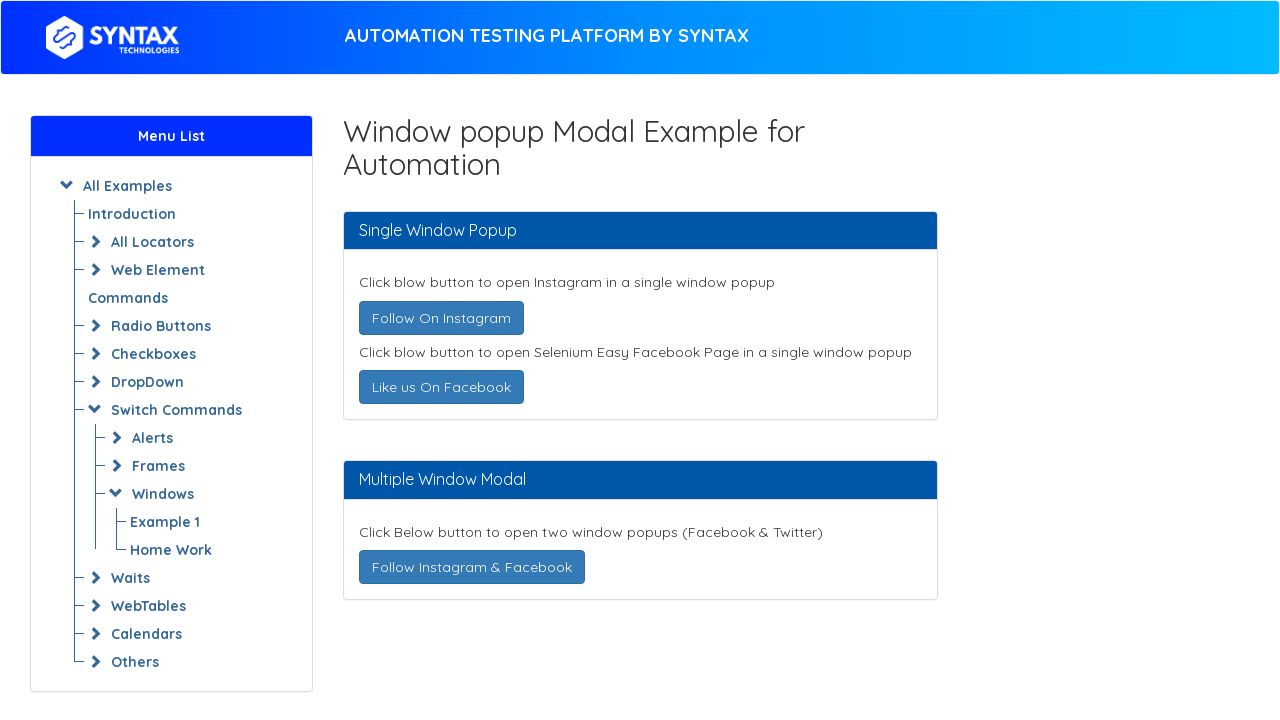

Clicked 'Follow On Instagram' button - new window opened at (441, 318) on a:text('Follow On Instagram')
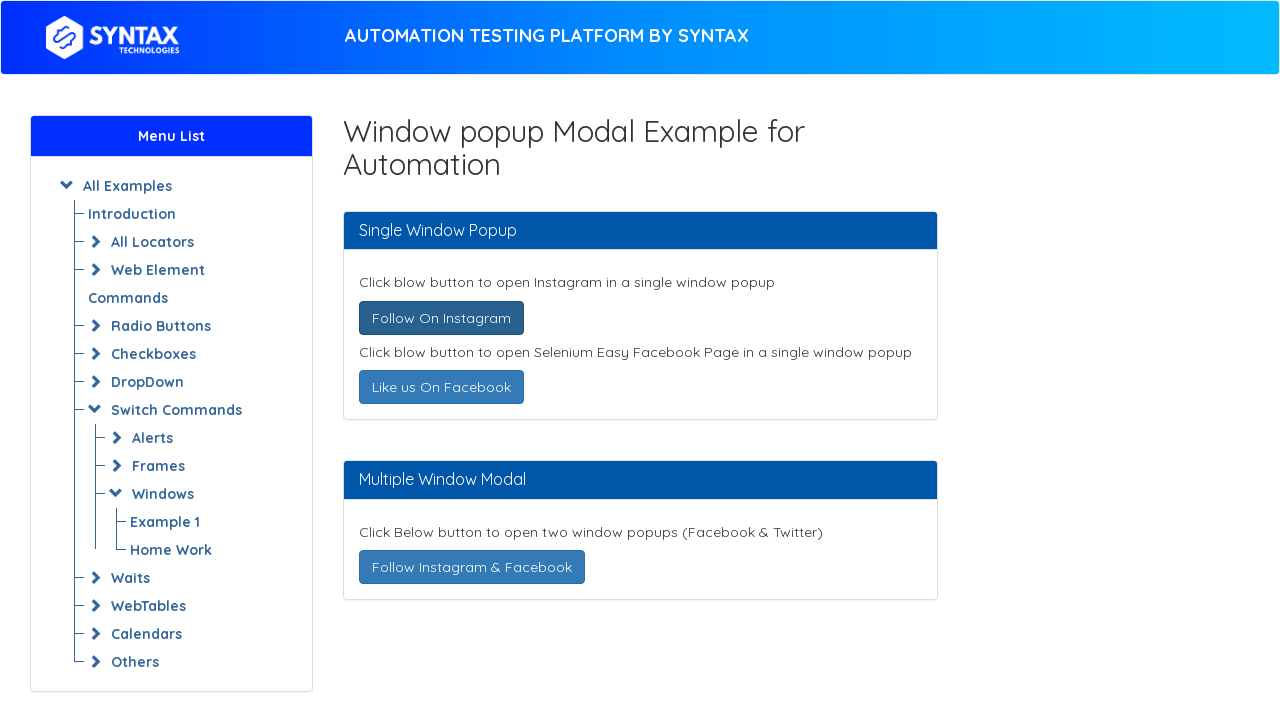

Clicked 'Like us On Facebook' button - new window opened at (441, 387) on a:text('Like us On Facebook')
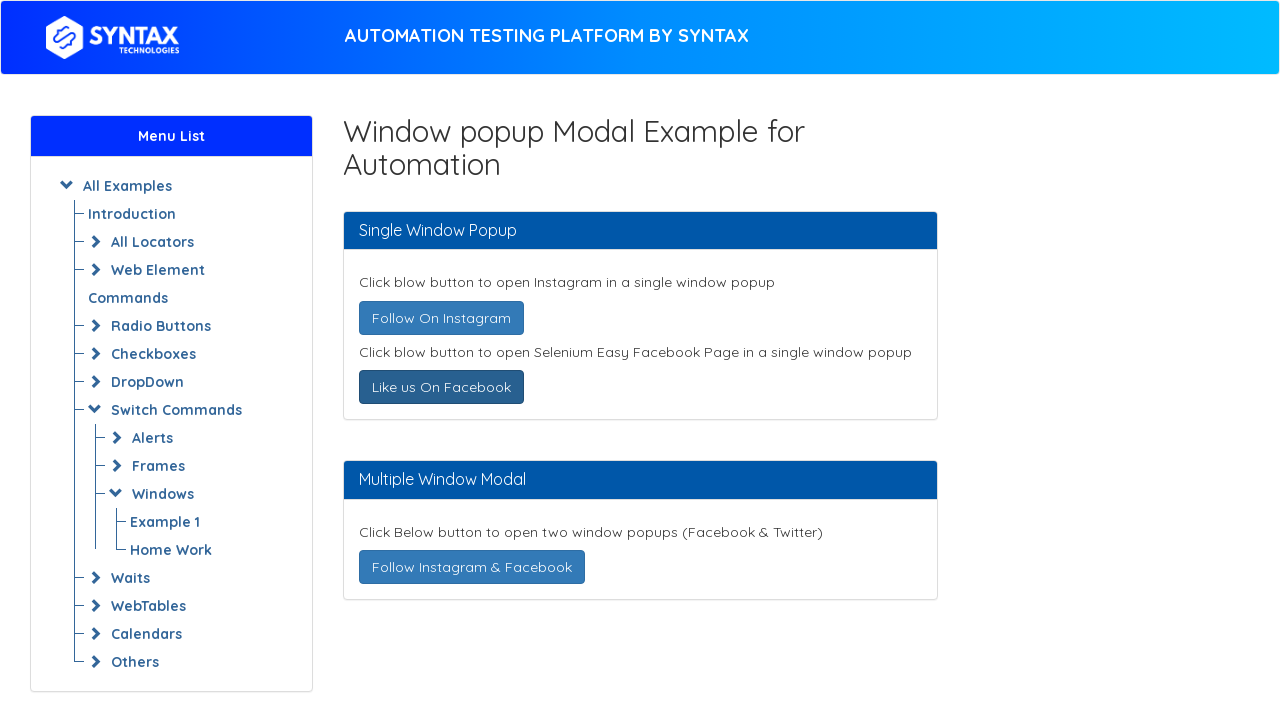

Clicked 'Follow Instagram & Facebook' button - multiple new windows opened at (472, 567) on a:text('Follow Instagram & Facebook')
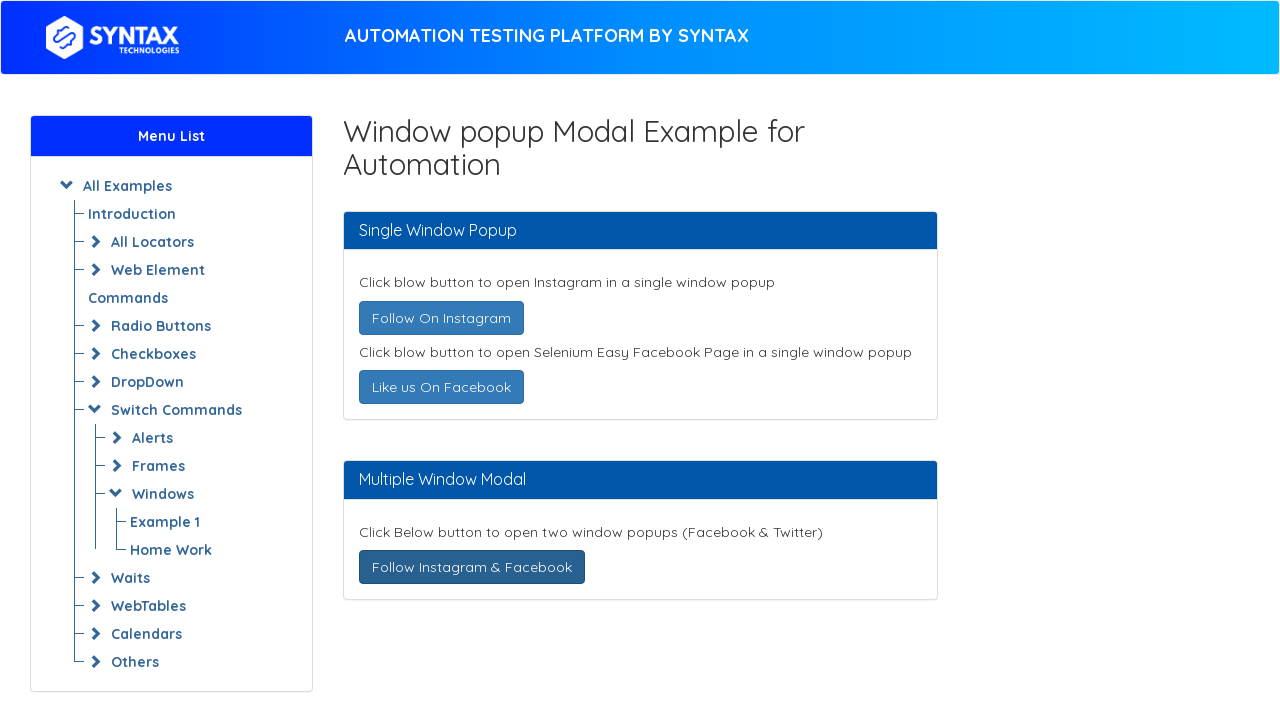

Waited 1 second for all windows to fully open
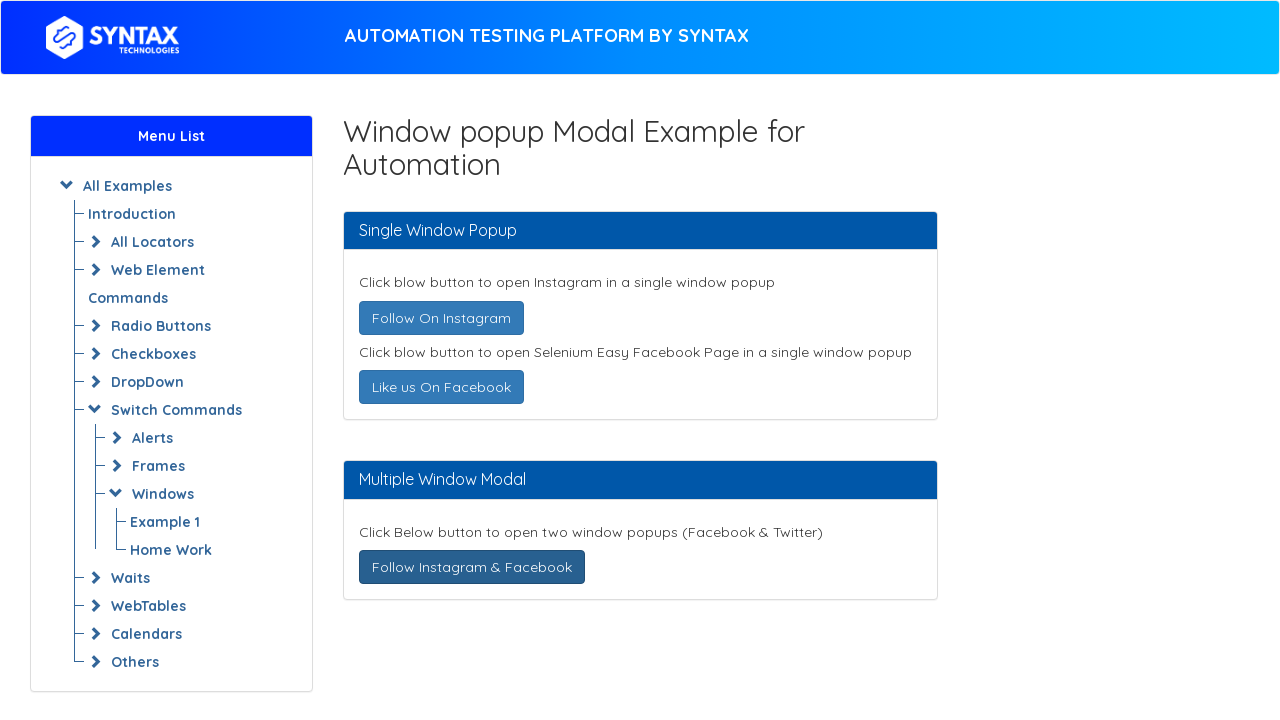

Retrieved all open pages - total count: 4
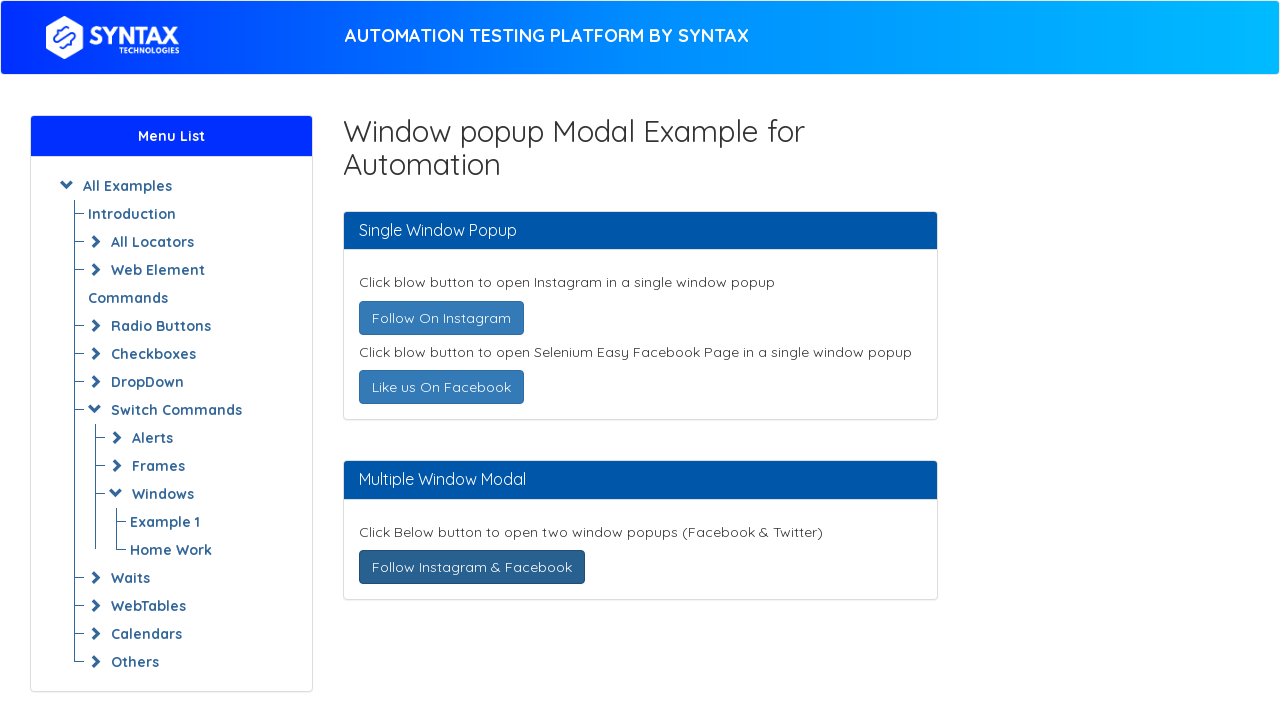

Closed a popup window
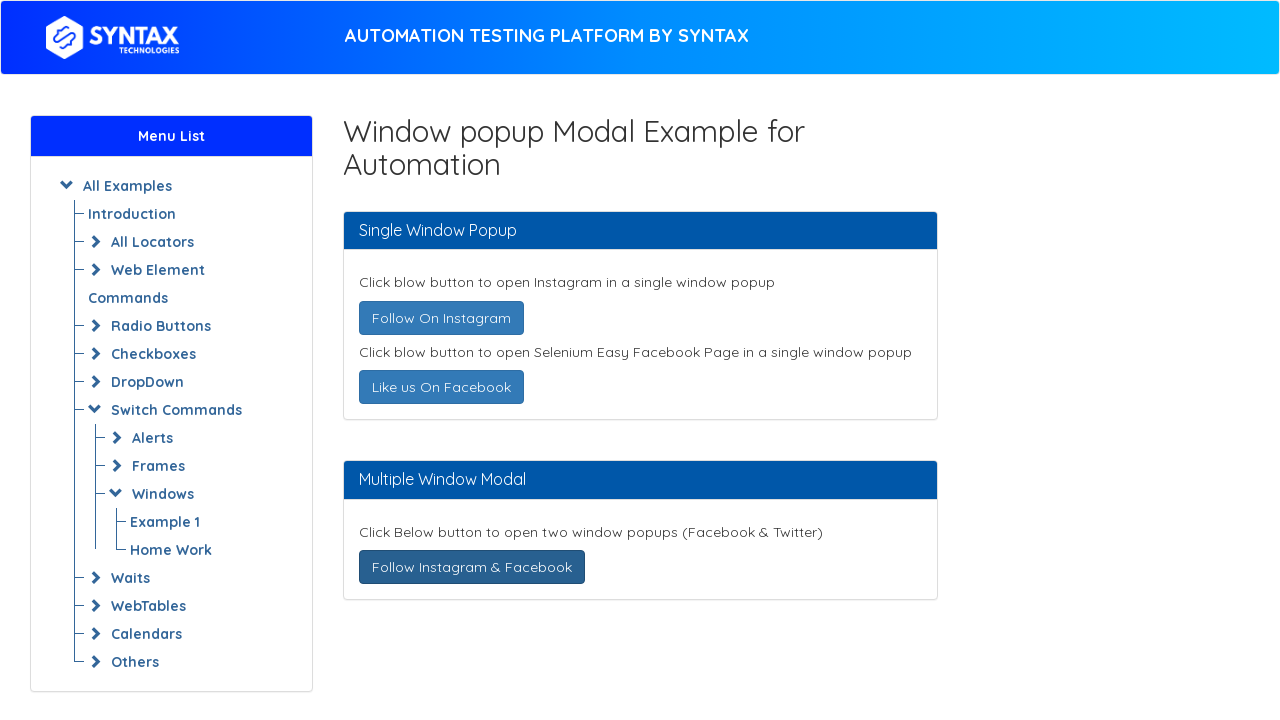

Closed a popup window
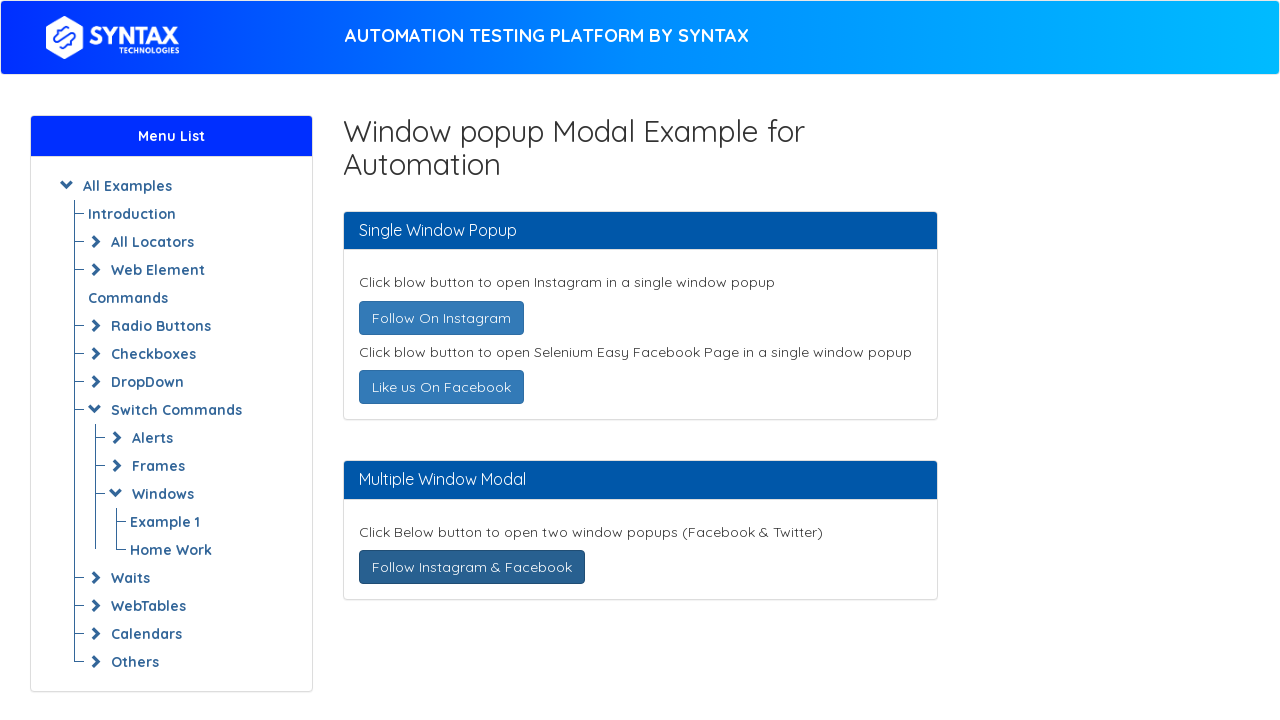

Closed a popup window
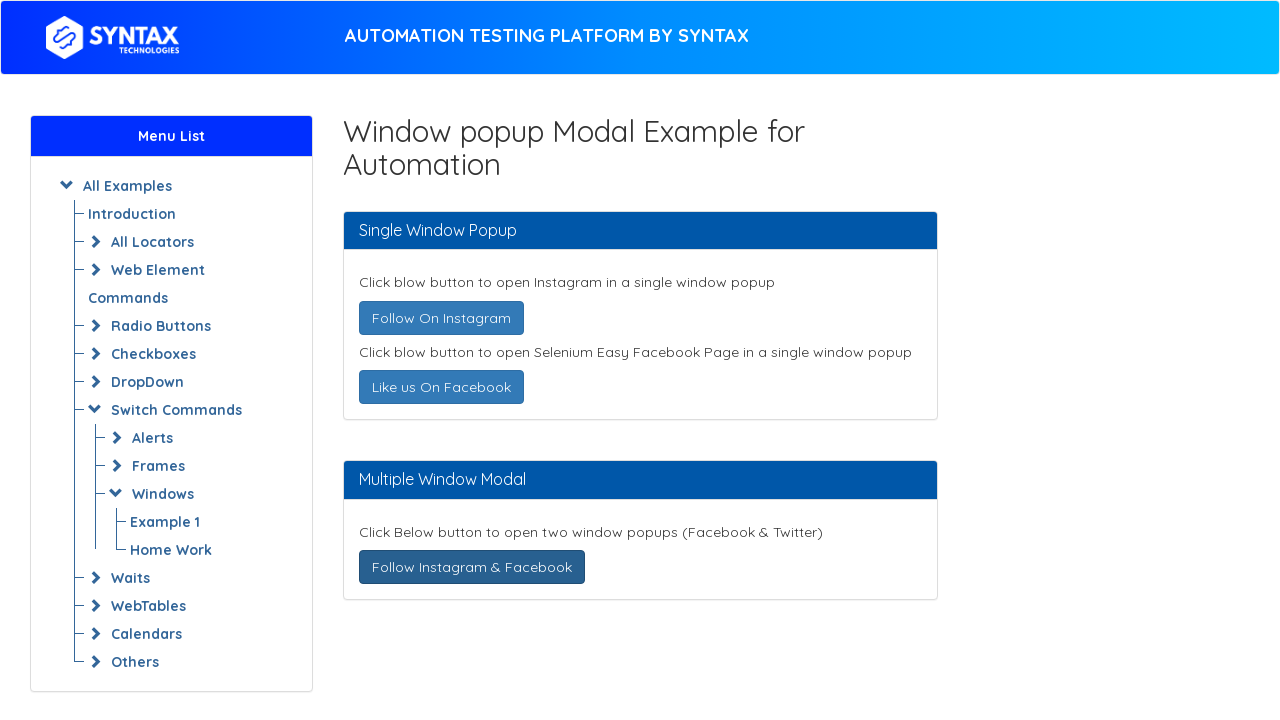

Brought main page to front
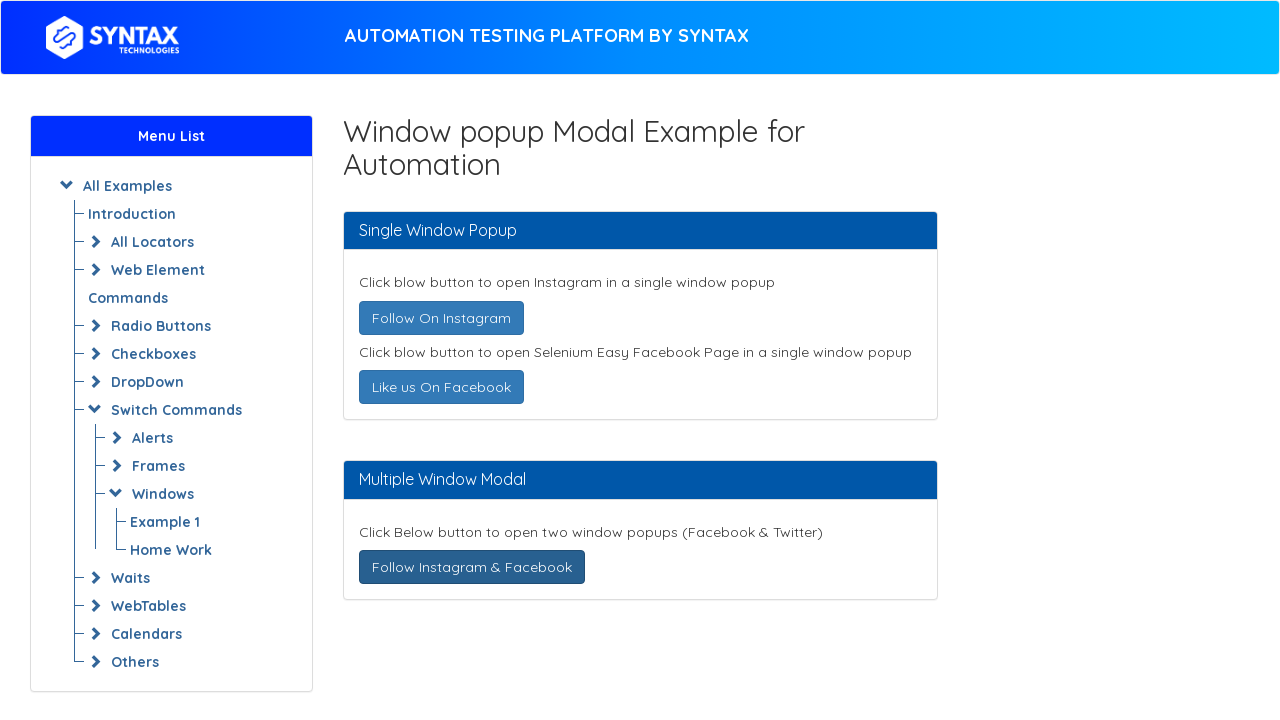

Clicked 'Follow On Instagram' button again on main page at (441, 318) on a:text('Follow On Instagram')
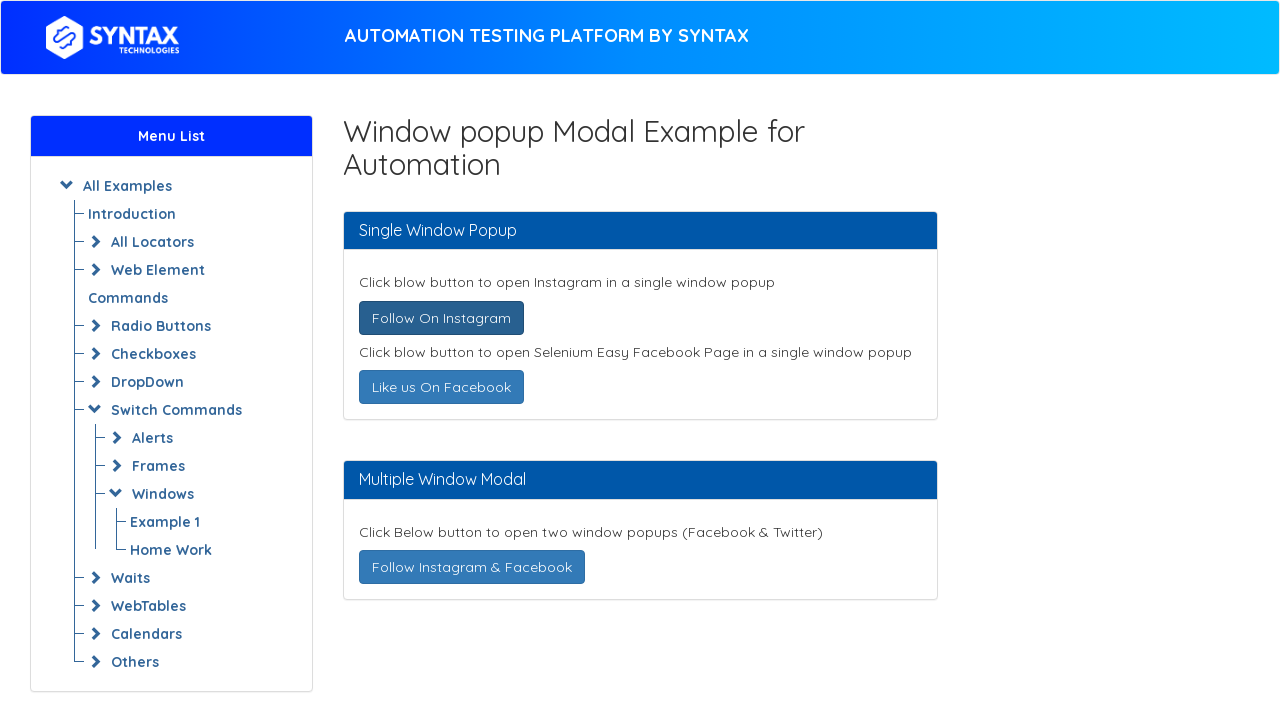

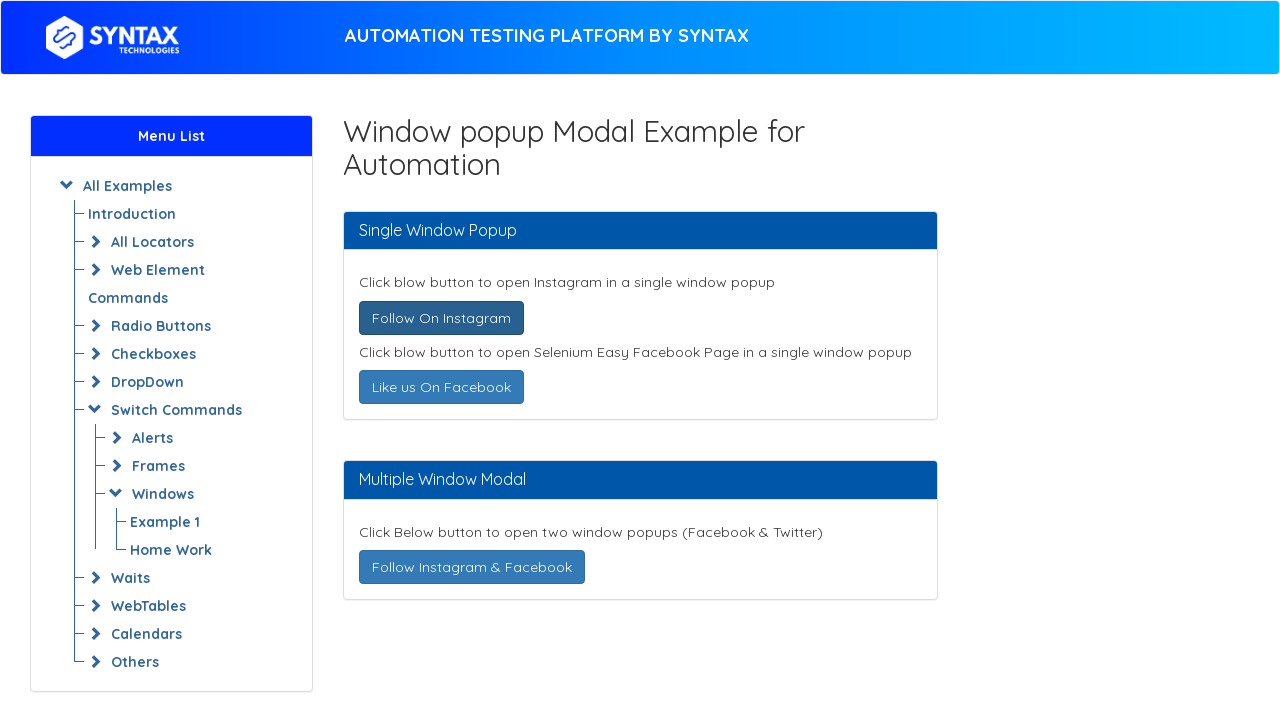